Tests that the main and footer sections become visible when items are added

Starting URL: https://demo.playwright.dev/todomvc

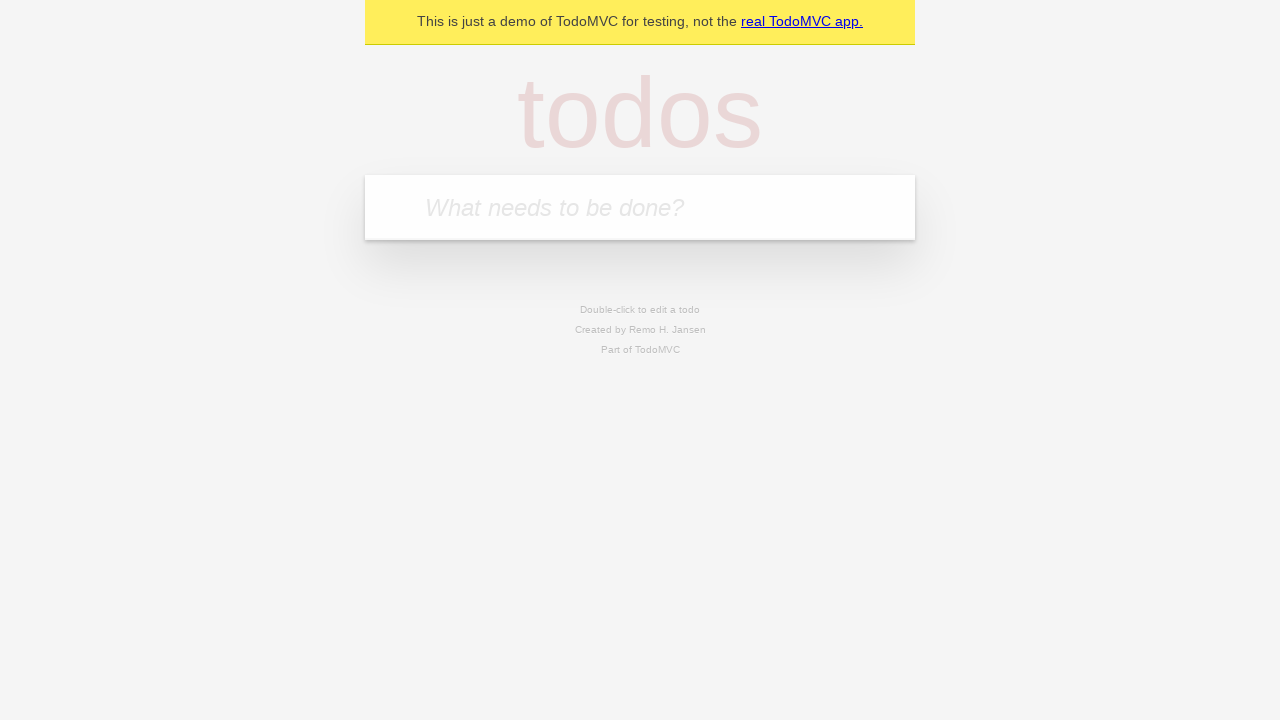

Filled todo input with 'buy some cheese' on internal:attr=[placeholder="What needs to be done?"i]
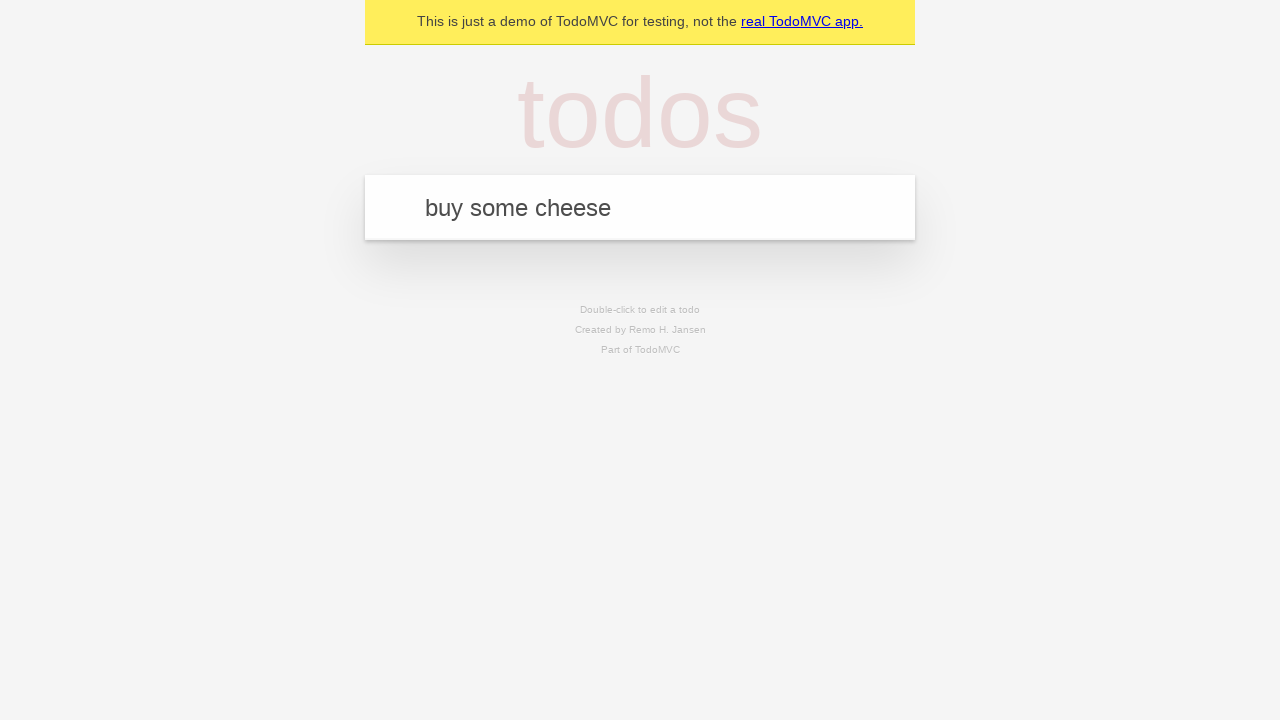

Pressed Enter to add todo item on internal:attr=[placeholder="What needs to be done?"i]
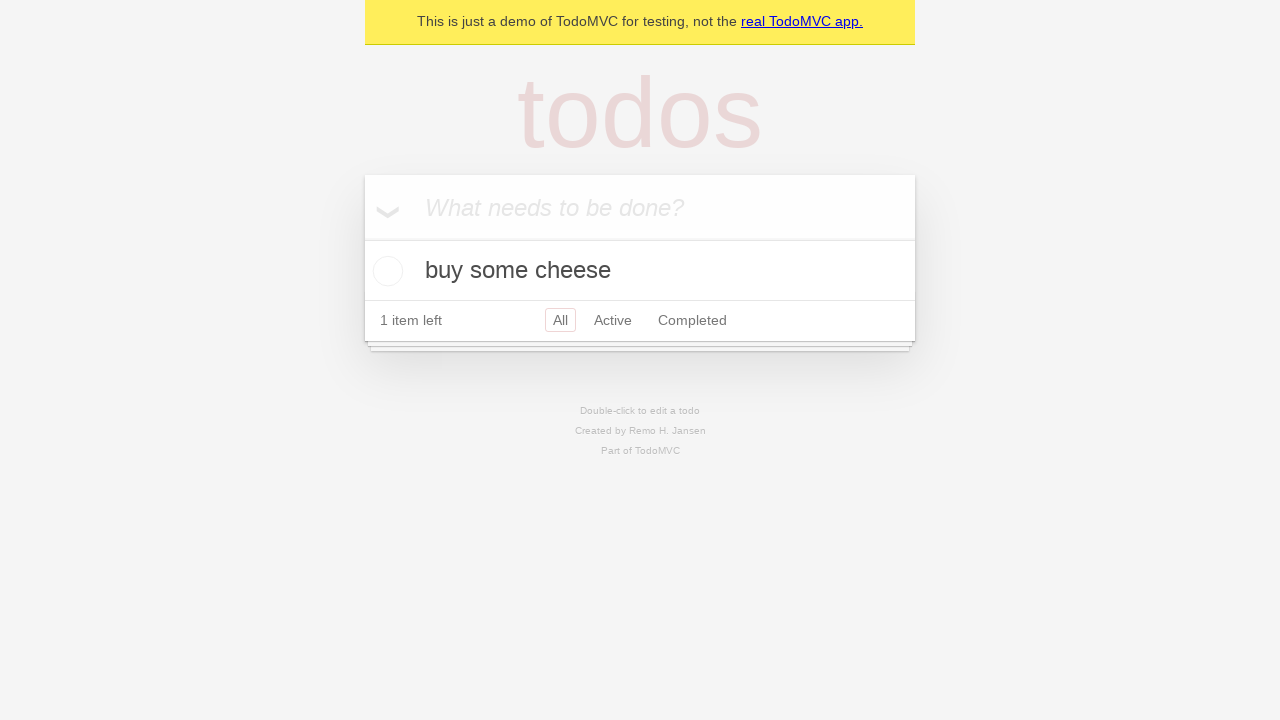

Main section (#main) became visible
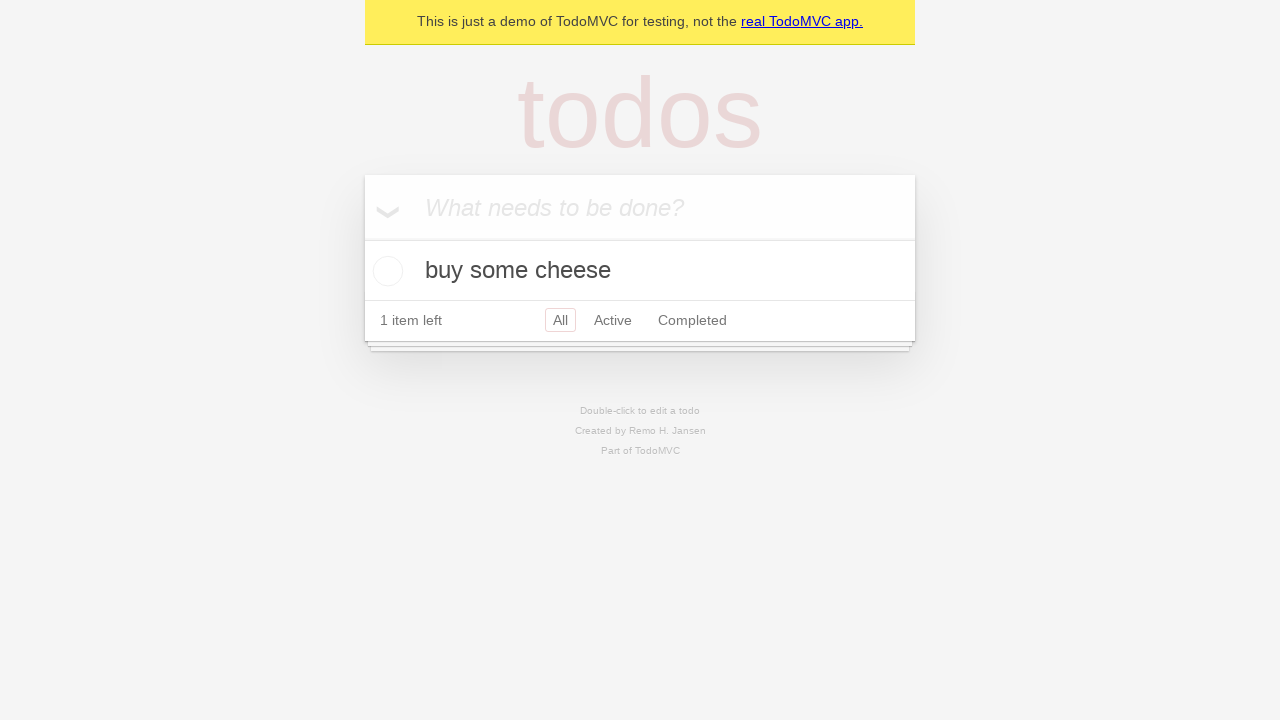

Footer section (#footer) became visible
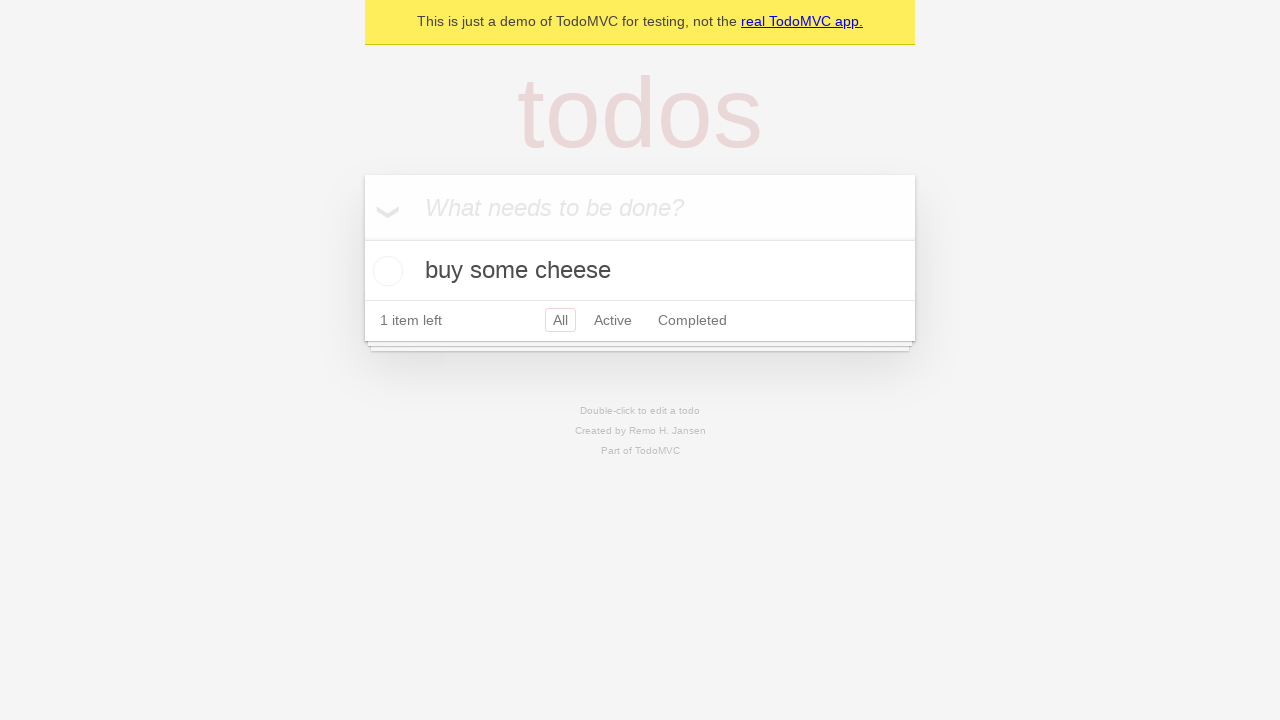

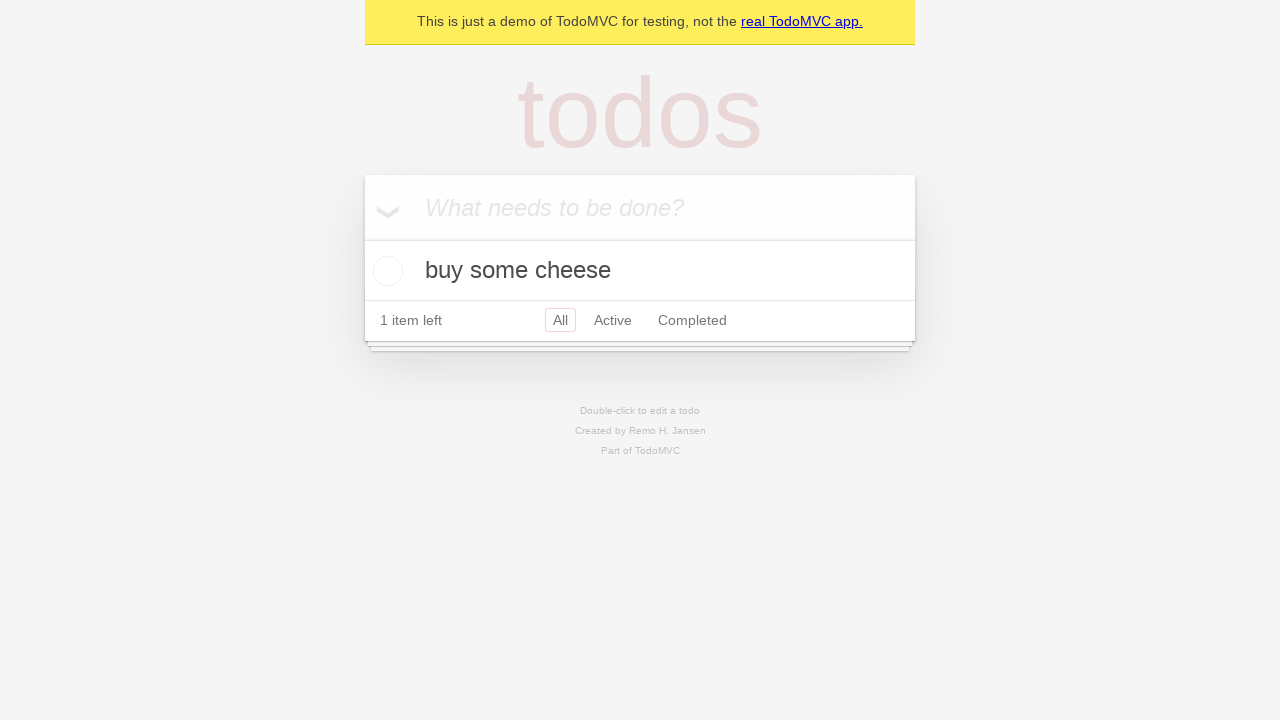